Tests the search functionality on the Playwright documentation site by clicking the search button and entering a search query

Starting URL: https://playwright.dev/python/

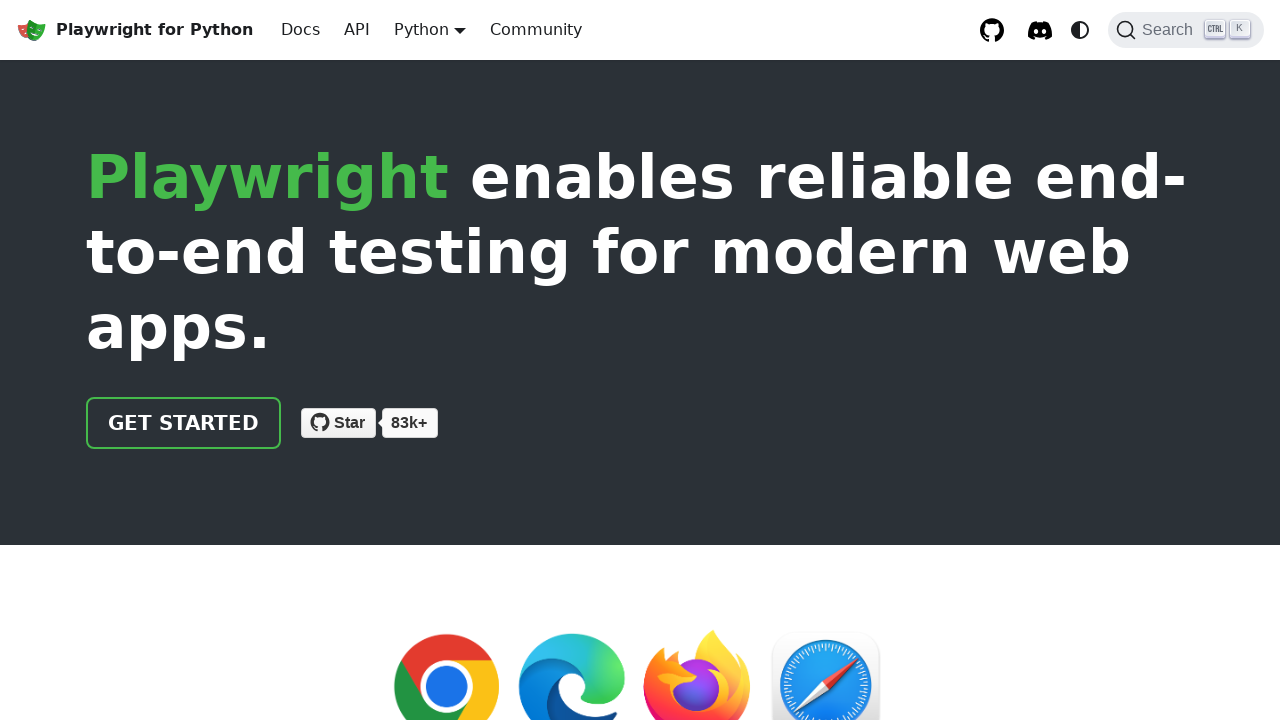

Clicked search button to open search dialog at (1186, 30) on button[aria-label='Search (Ctrl+K)']
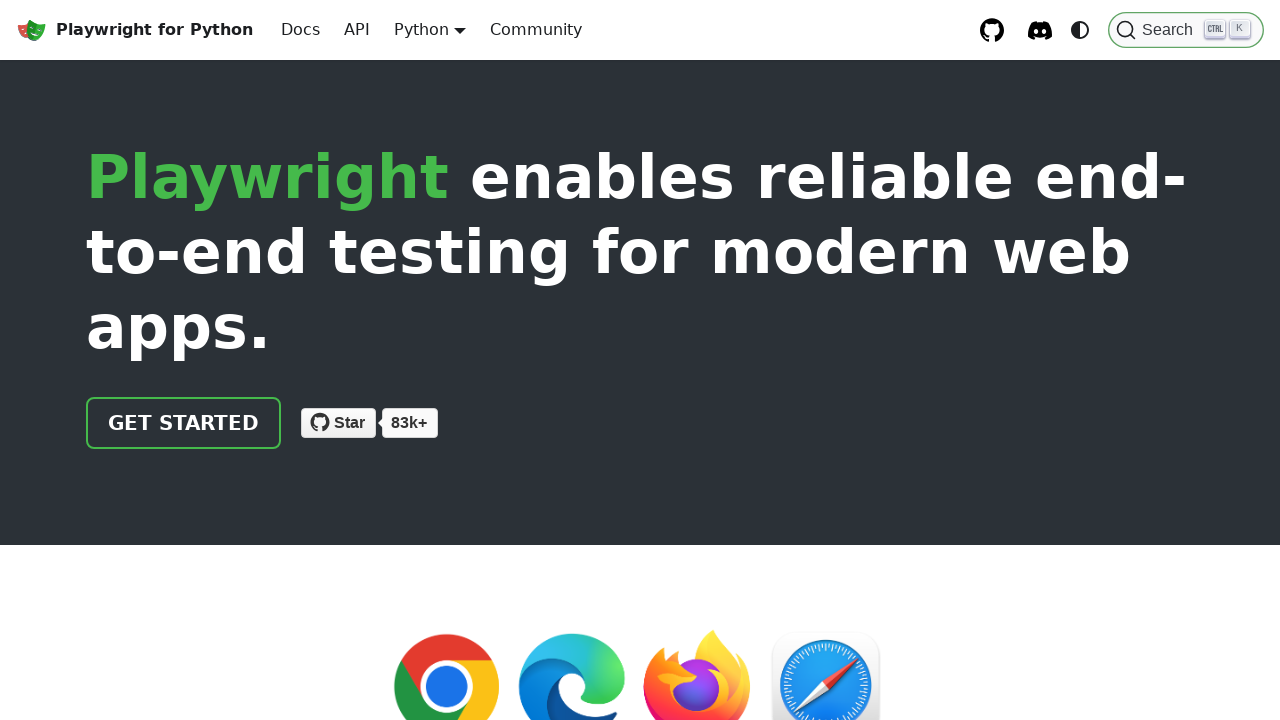

Entered 'locator' in search input field on //input[@id='docsearch-input']
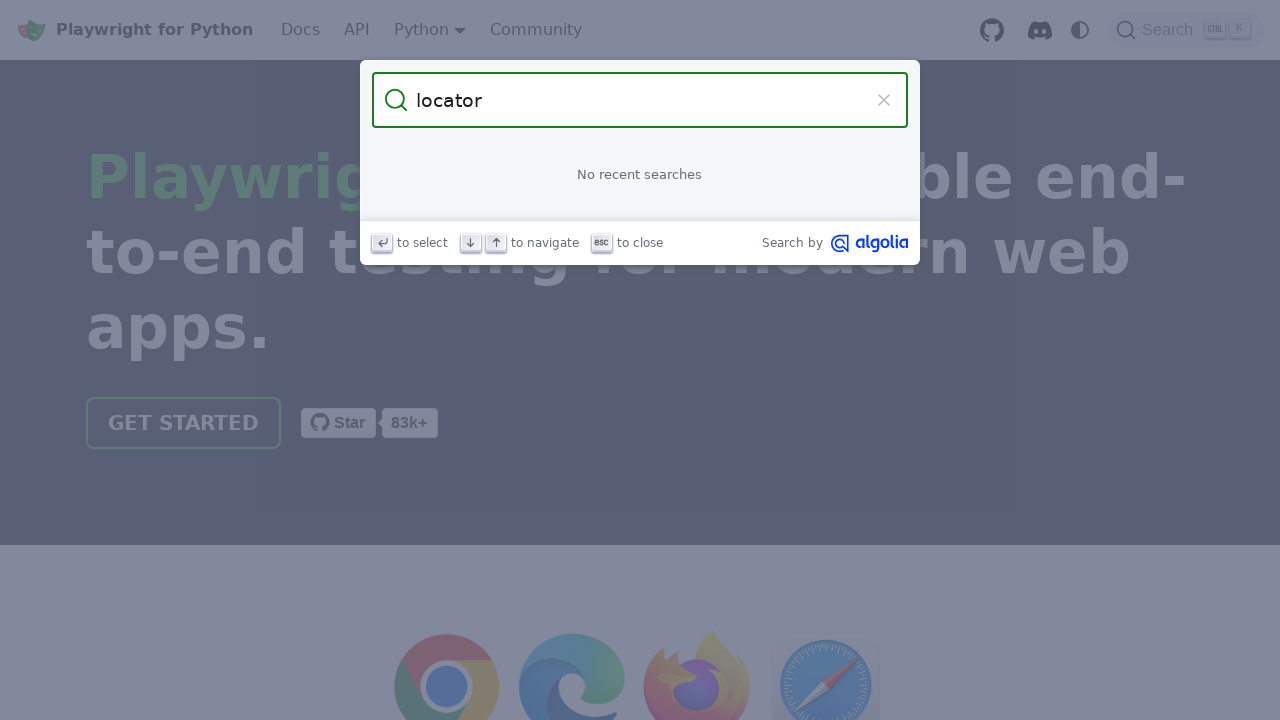

Search results dropdown appeared
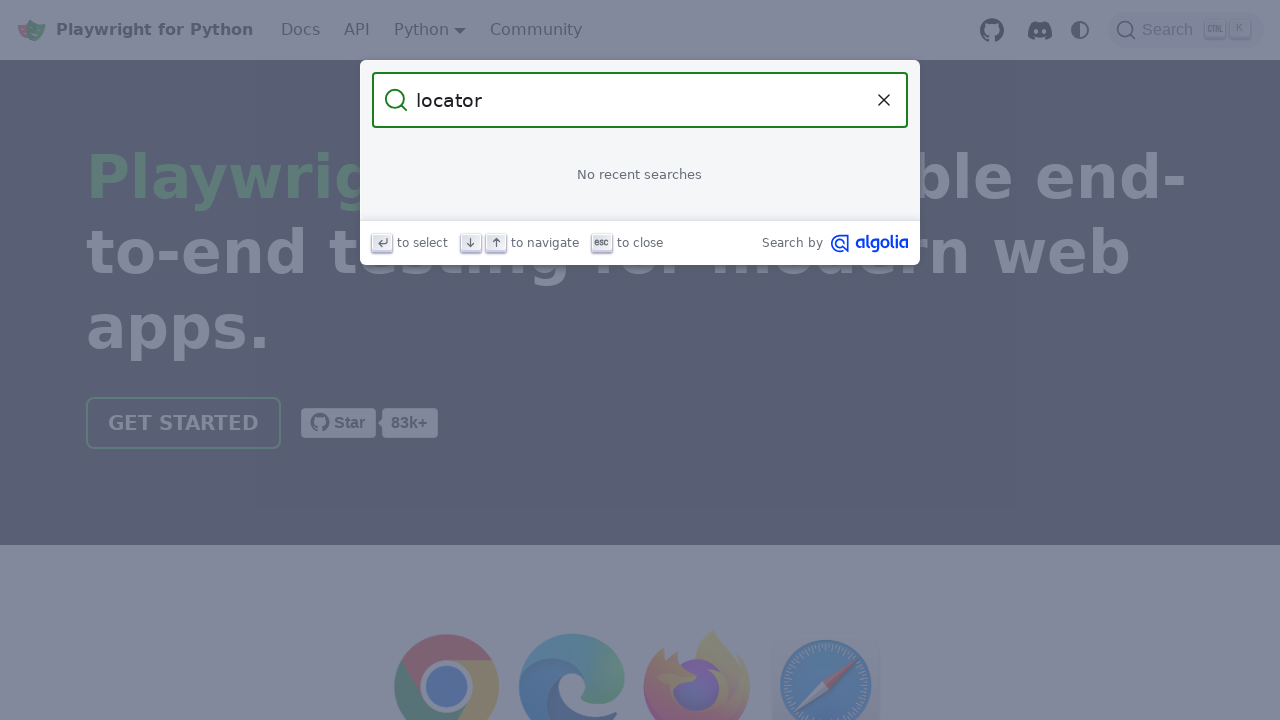

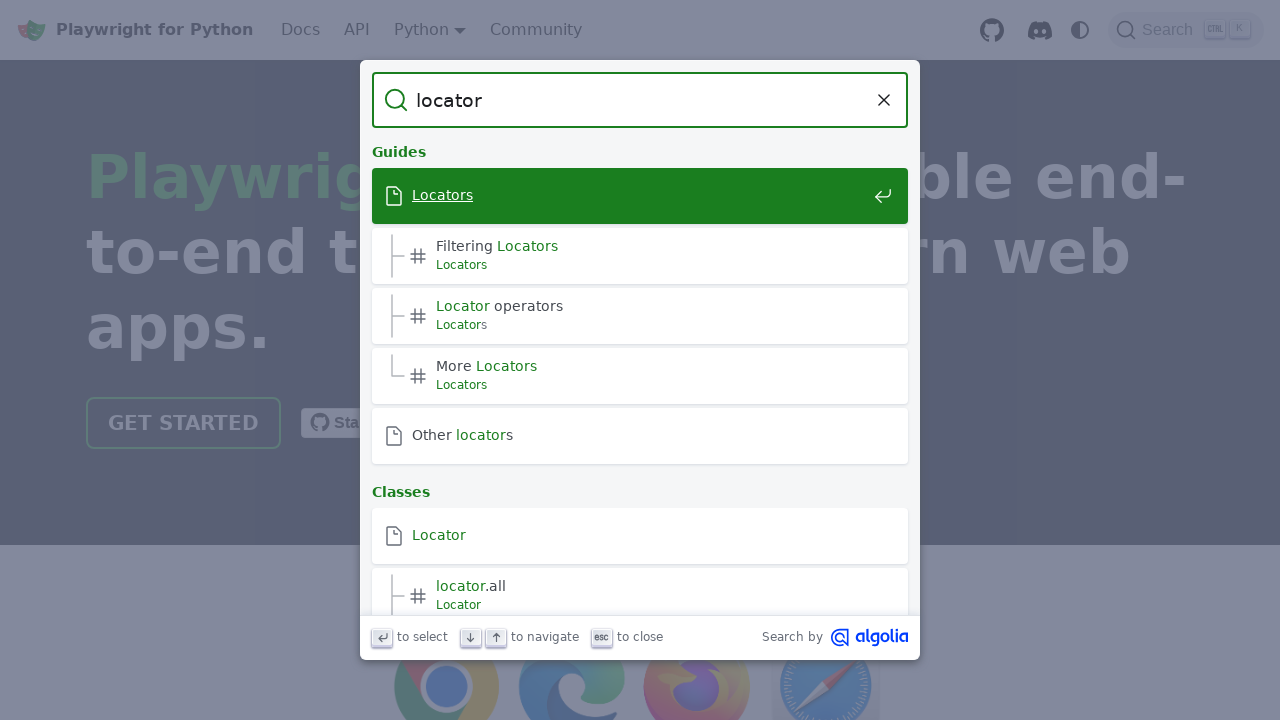